Tests navigation to the Shifting Content section and Menu Element example, then verifies menu items are present by counting list elements

Starting URL: https://the-internet.herokuapp.com/

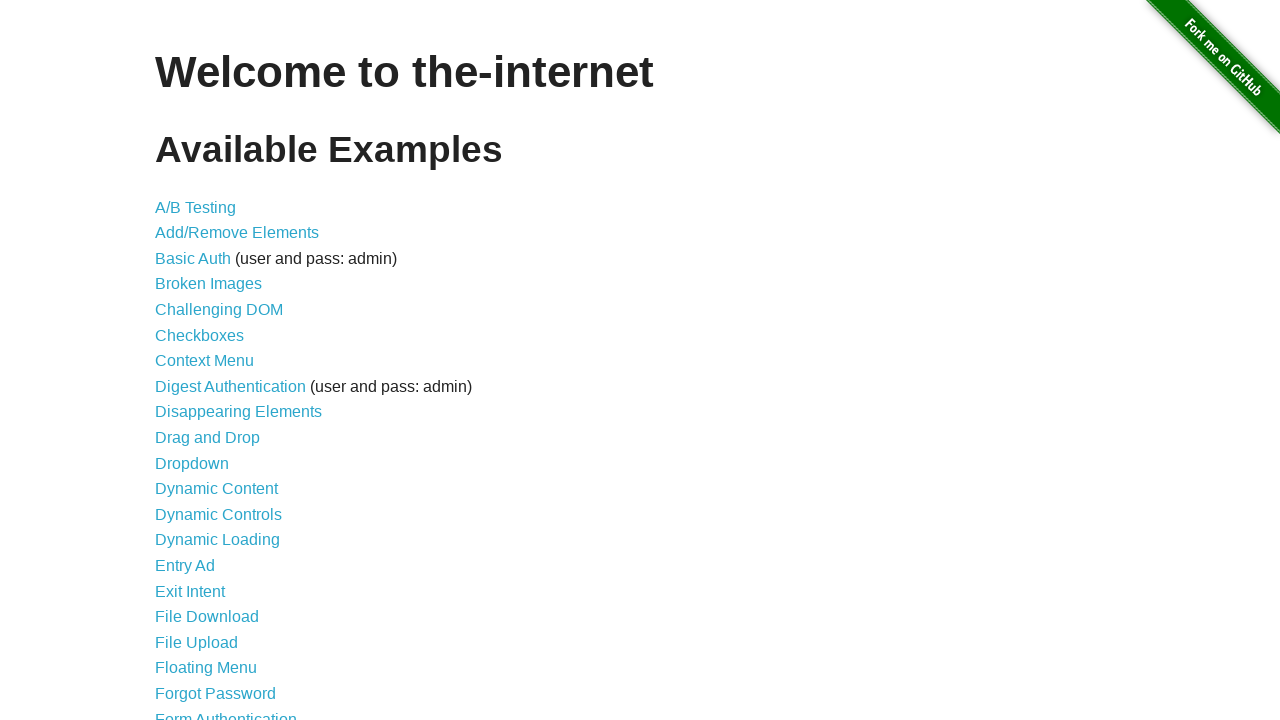

Clicked on 'Shifting Content' link at (212, 523) on text=Shifting Content
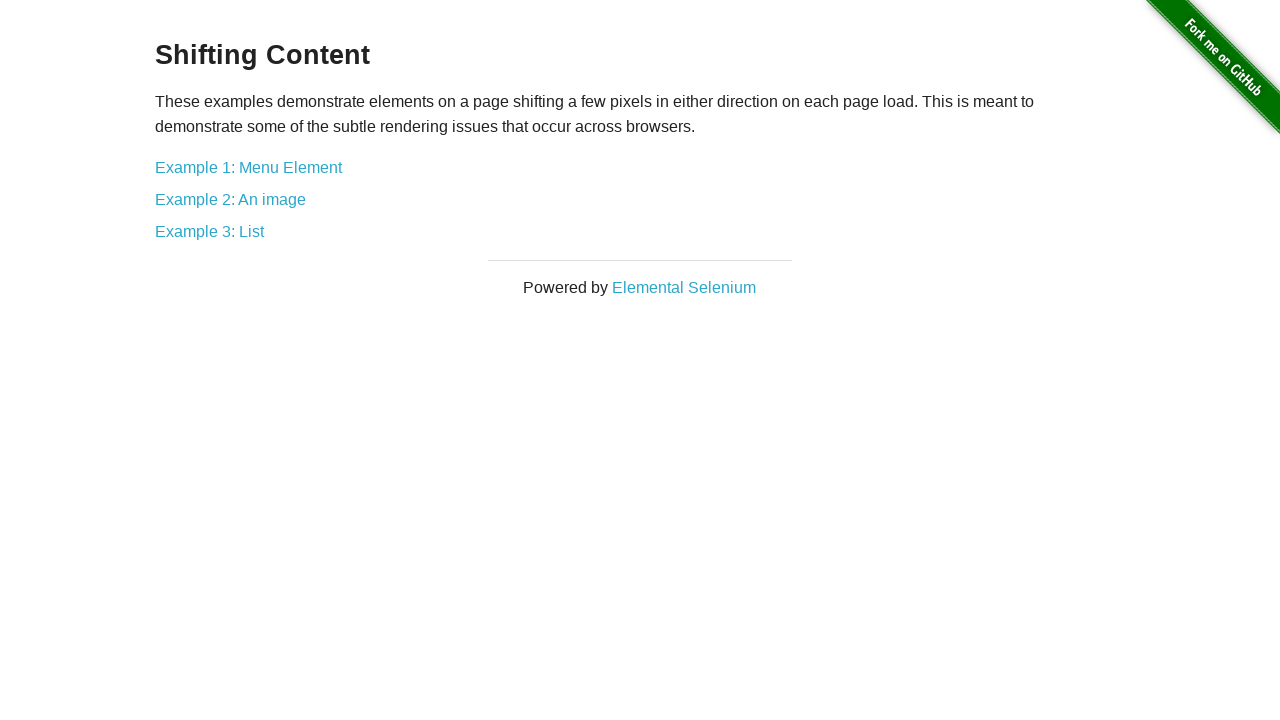

Clicked on 'Example 1: Menu Element' link at (248, 167) on text=Example 1: Menu Element
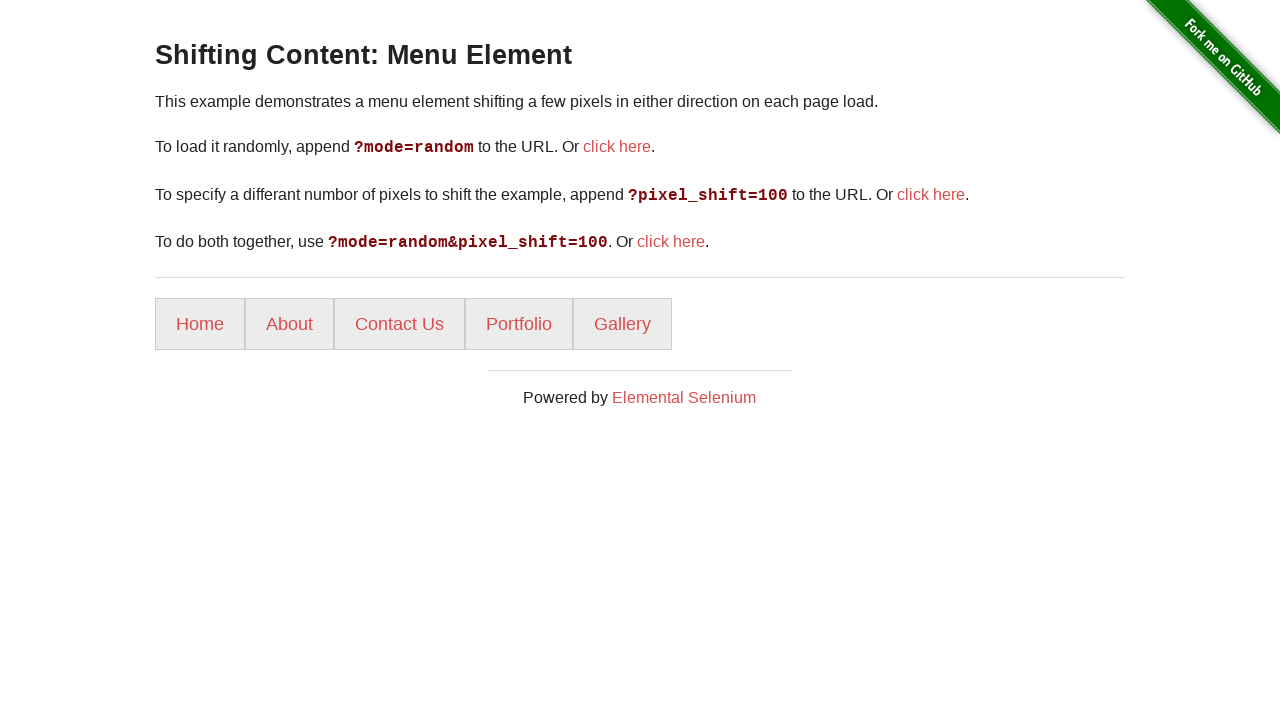

Menu items loaded - verified list elements are present
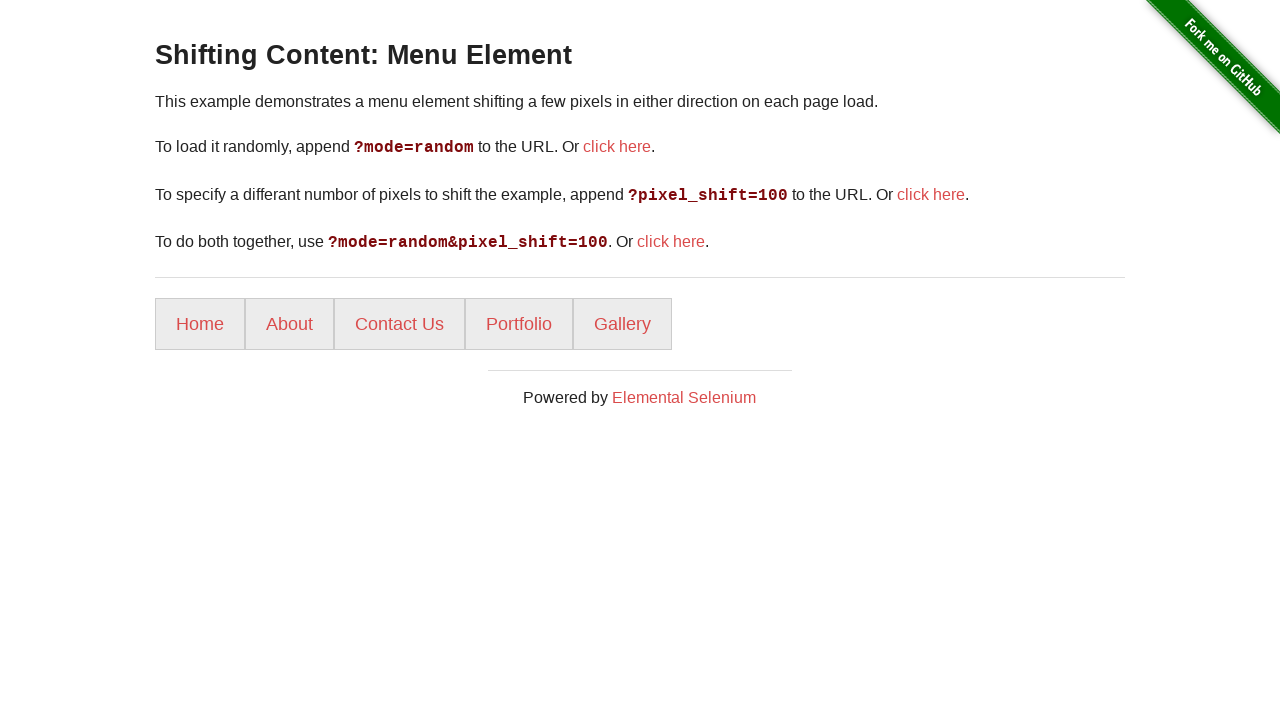

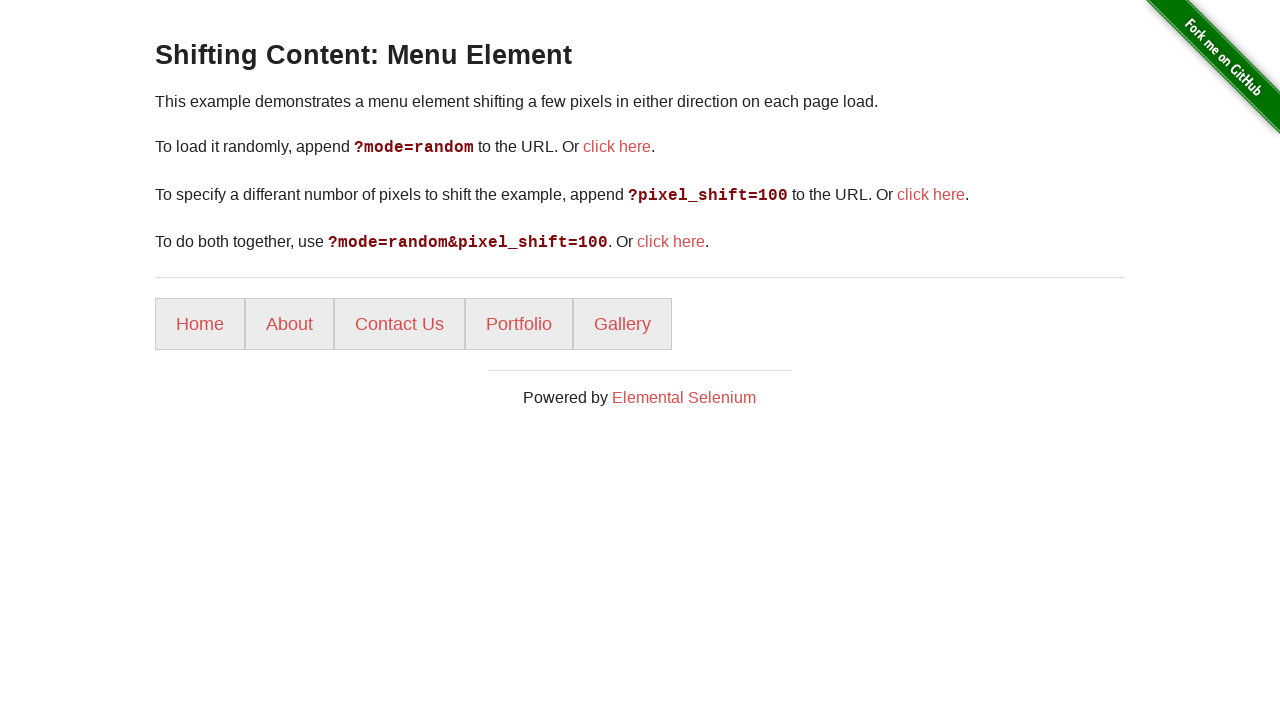